Navigates to a Mynavi job search page for Fukuoka area and verifies that images are present on the page

Starting URL: https://mynavi-ms.jp/search/fukuoka/area-all/

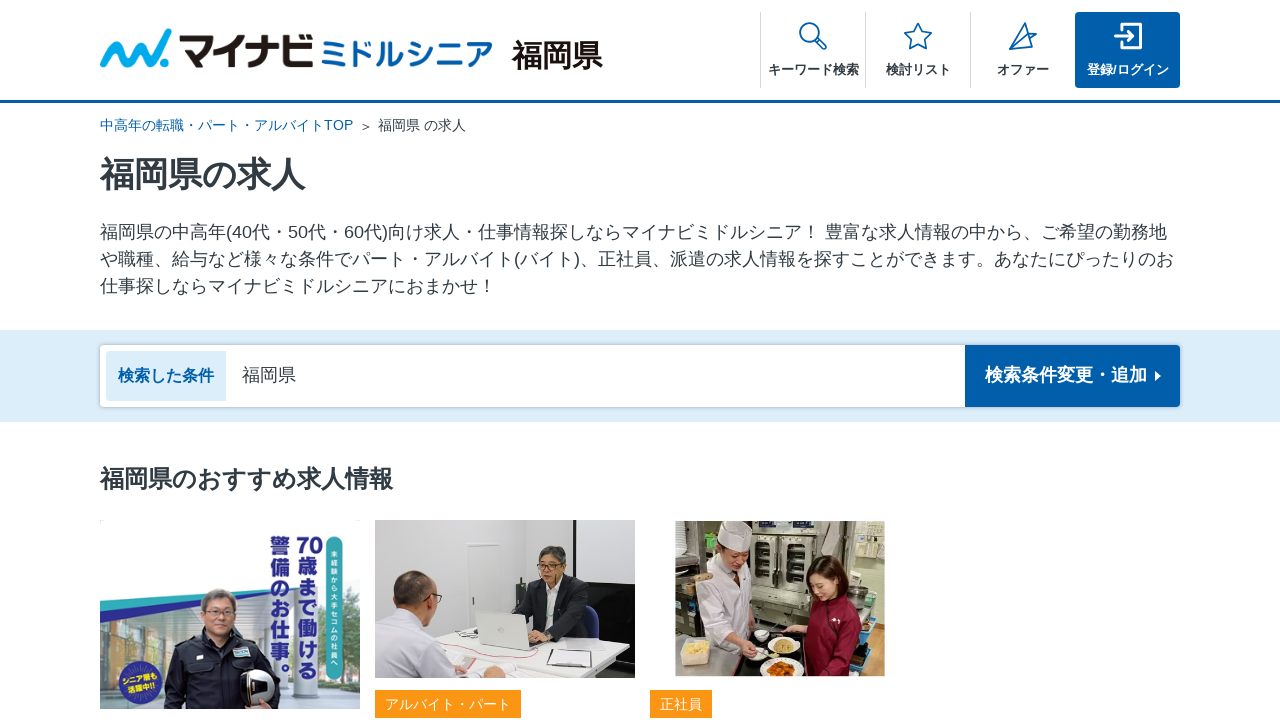

Navigated to Mynavi job search page for Fukuoka area
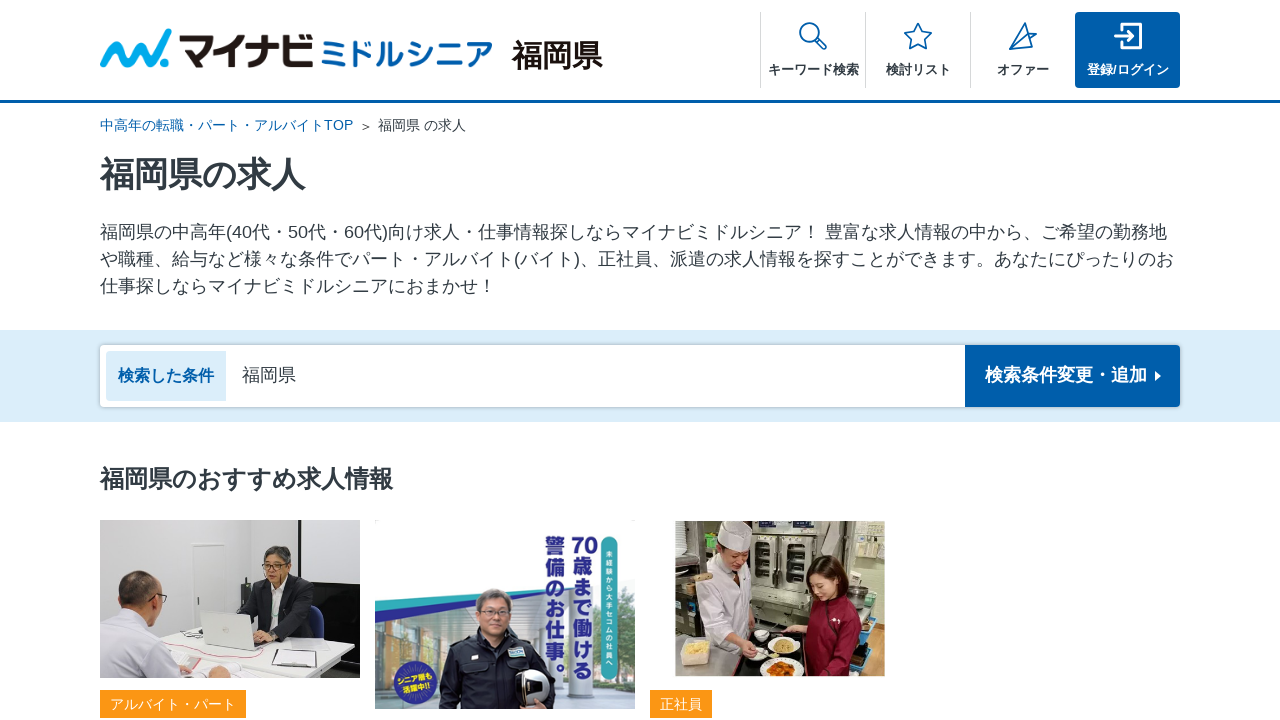

Waited for images to load on the page
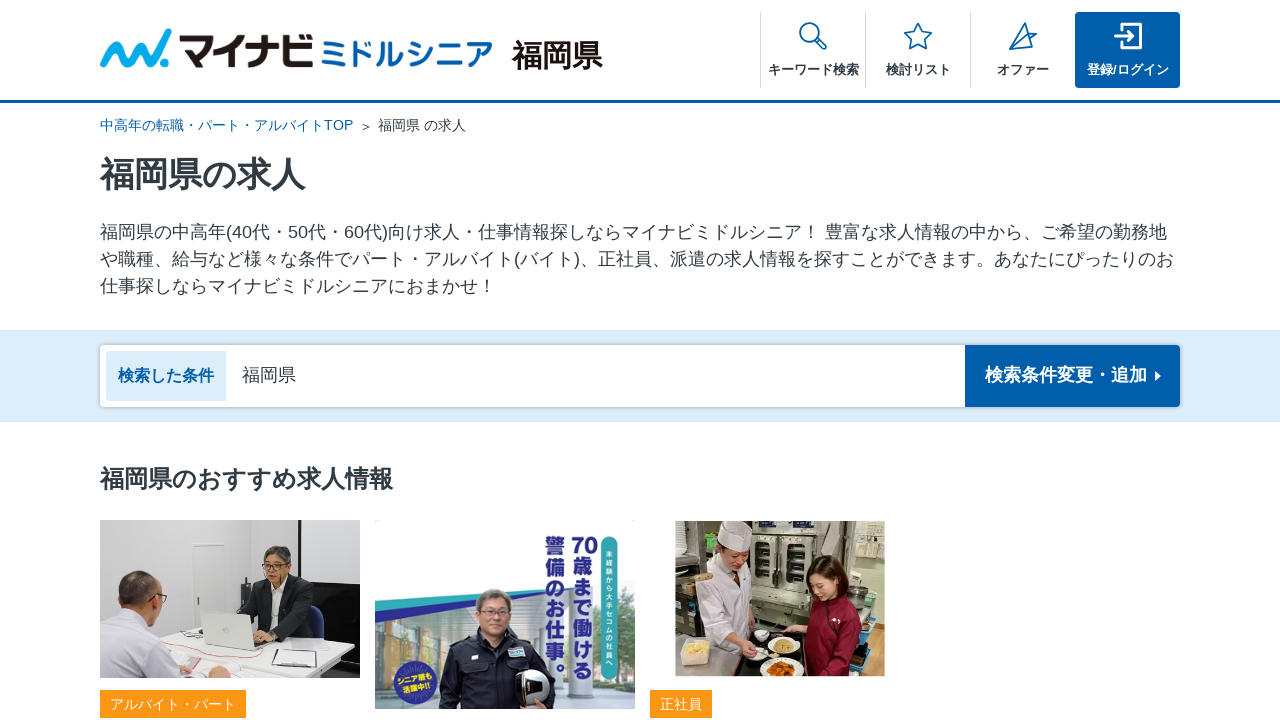

Located first image element on the page
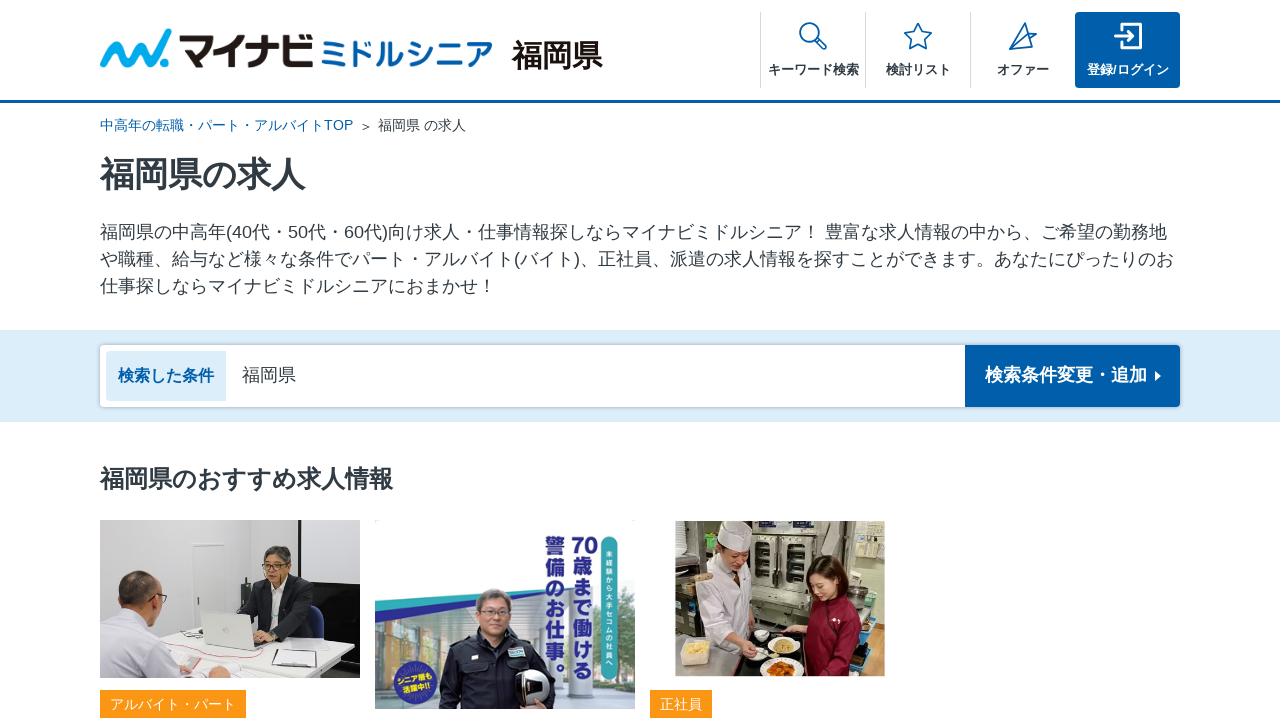

Verified that image element is visible
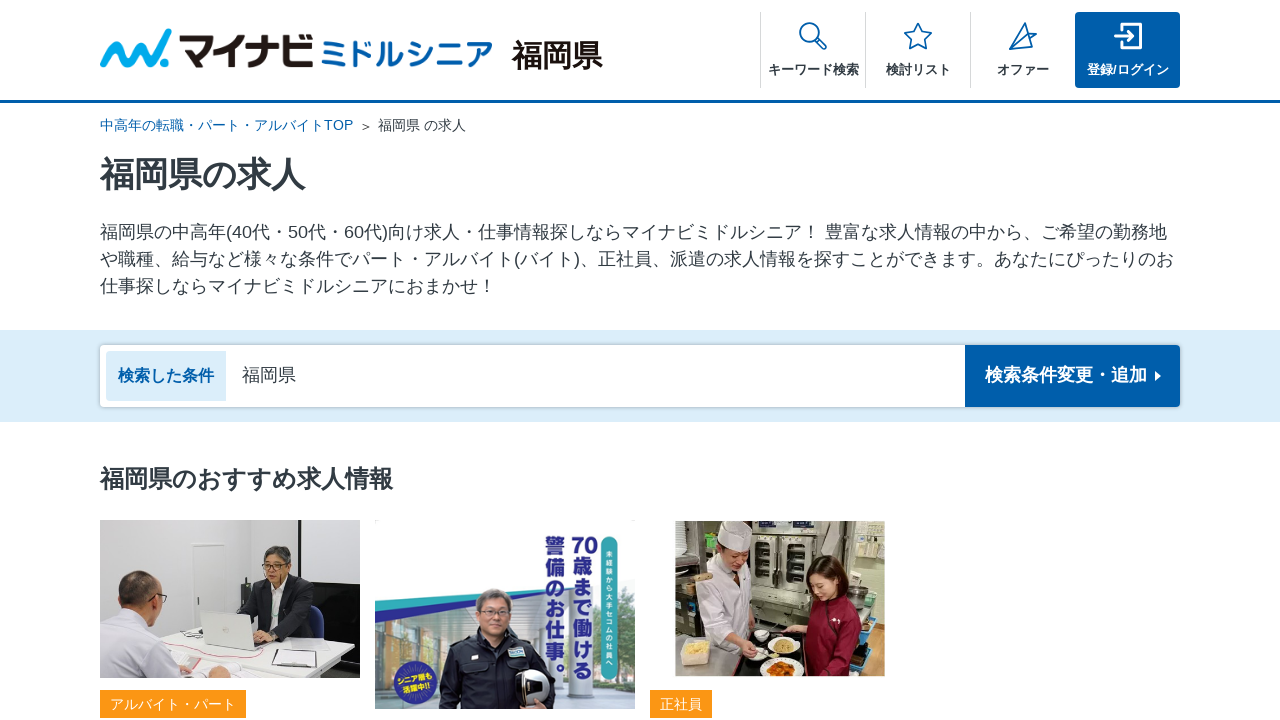

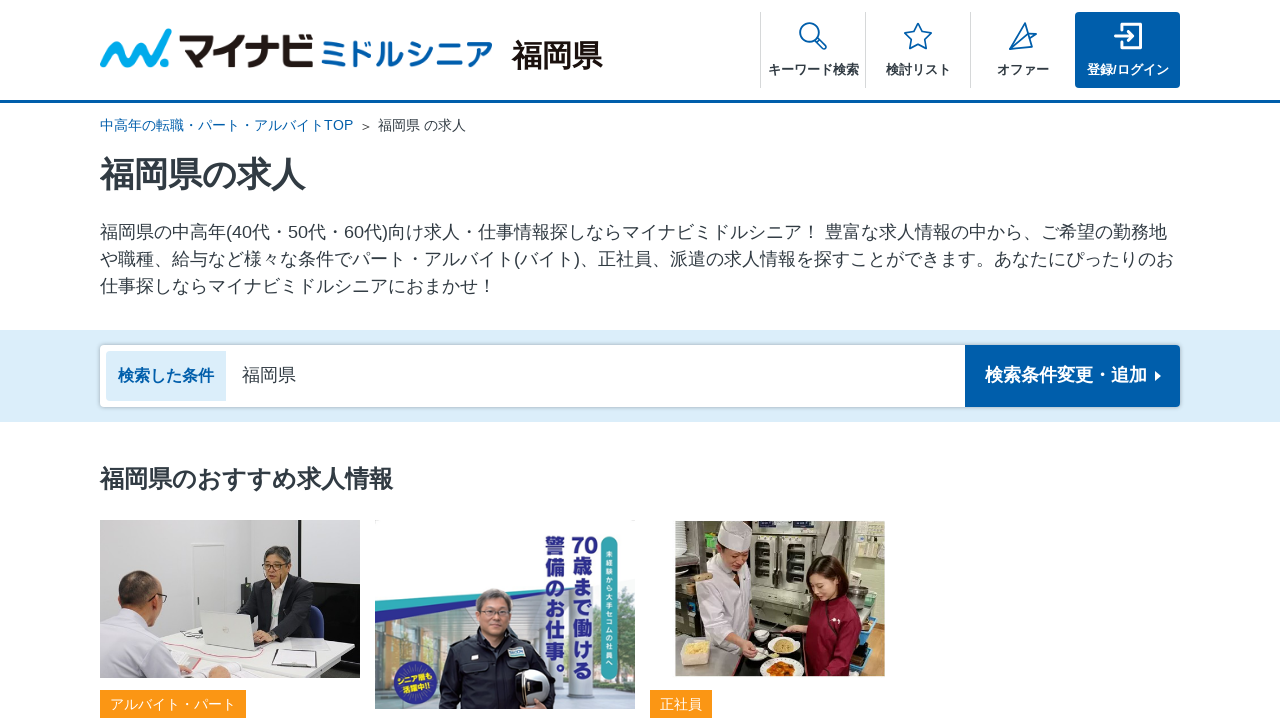